Opens the Boeing website homepage and verifies the page loads successfully

Starting URL: https://www.boeing.com

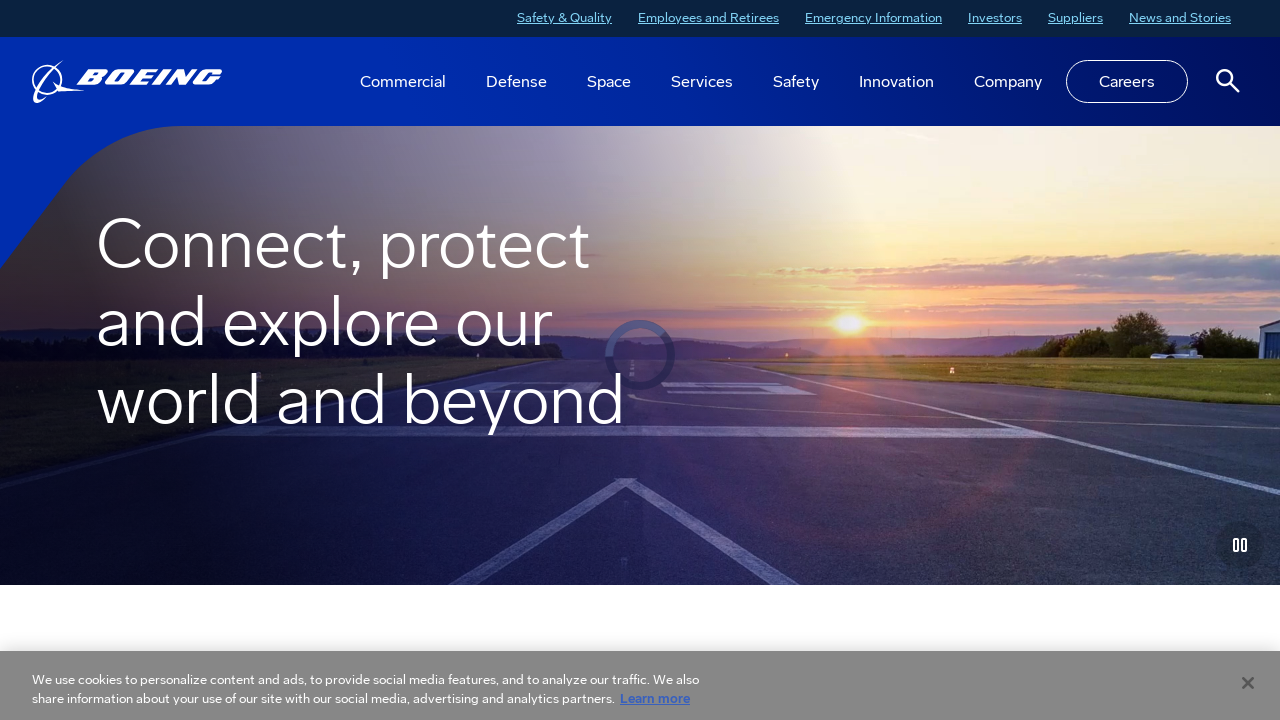

Waited for page to reach domcontentloaded state
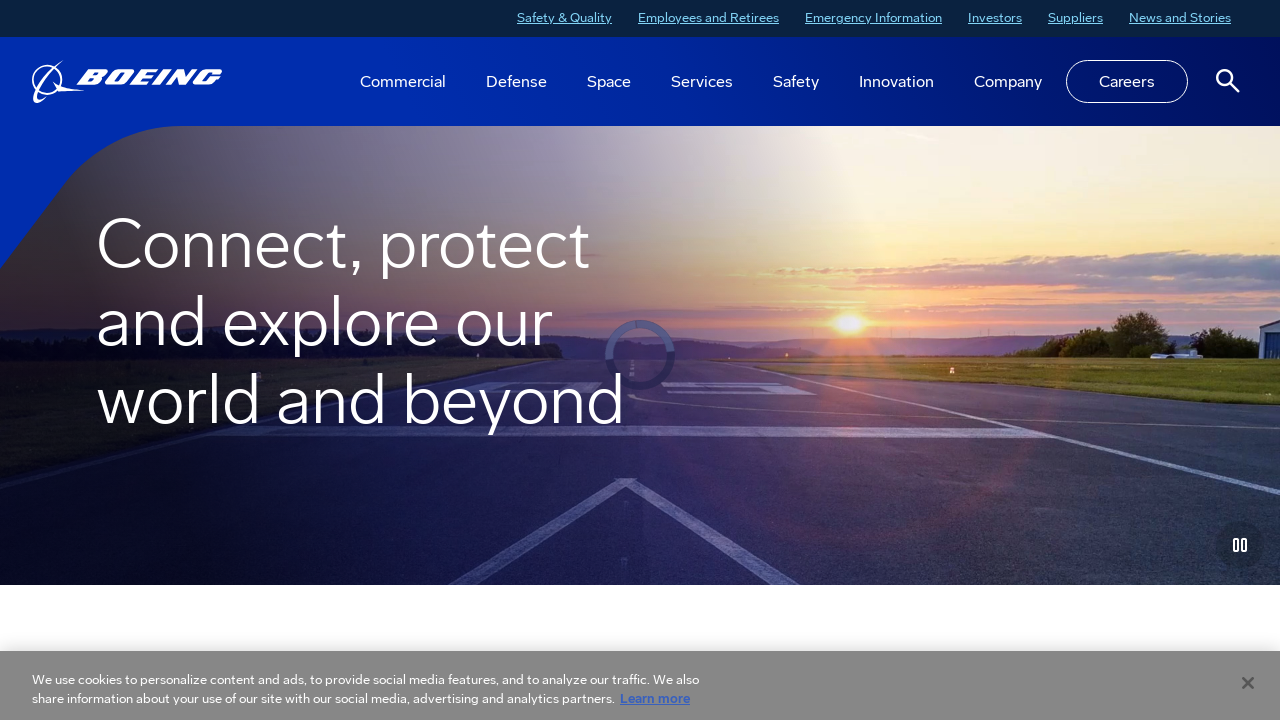

Verified body element is present on Boeing homepage
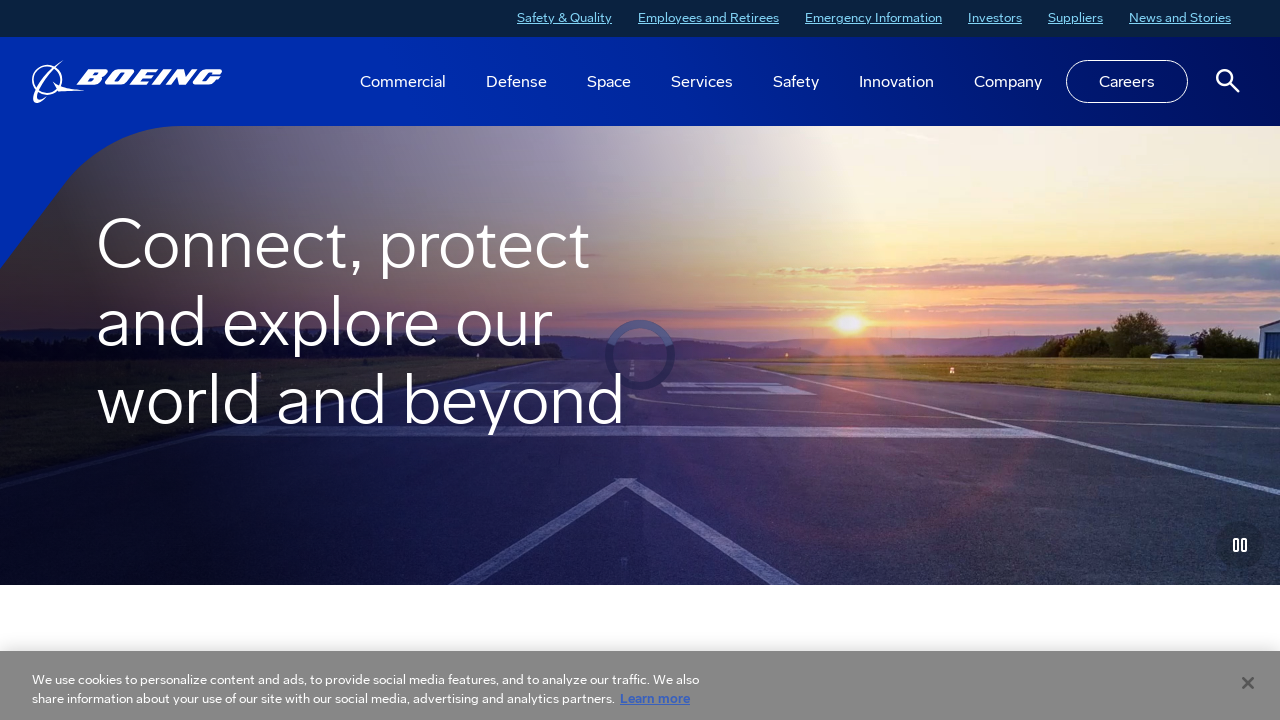

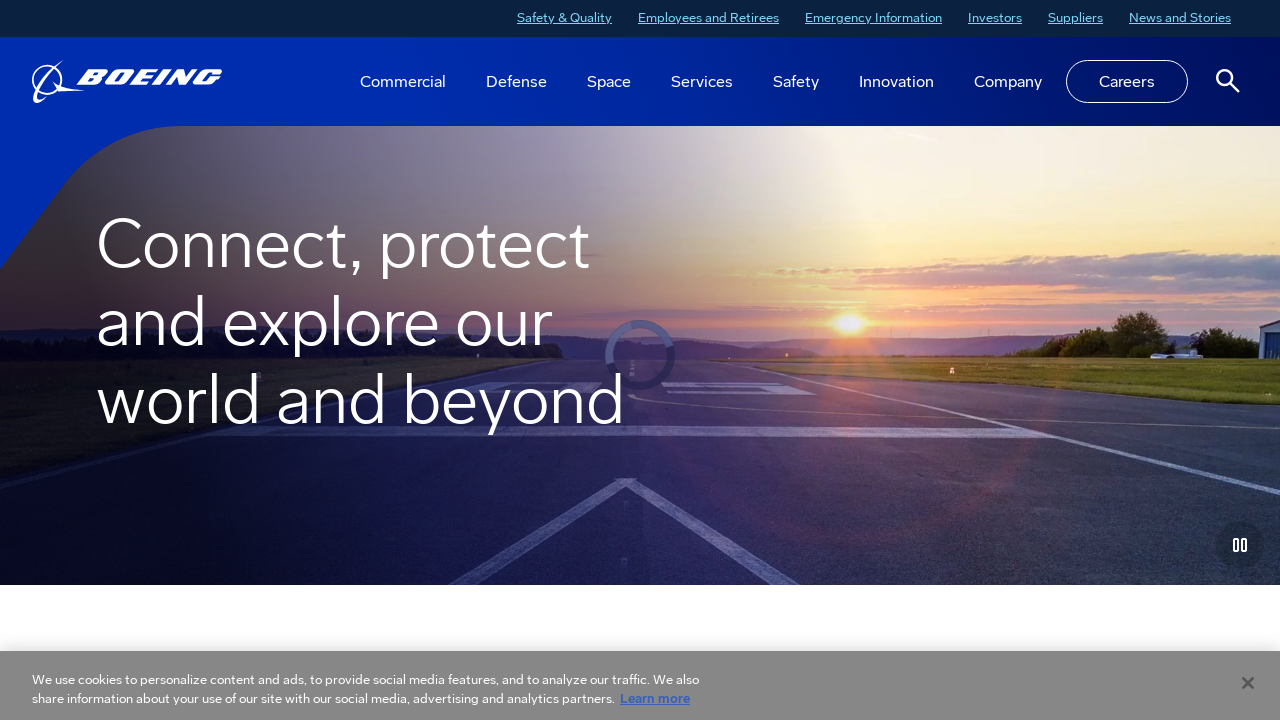